Tests JavaScript prompt dialog by entering a name and then dismissing (canceling) the prompt, verifying the cancellation message appears.

Starting URL: http://automationbykrishna.com/

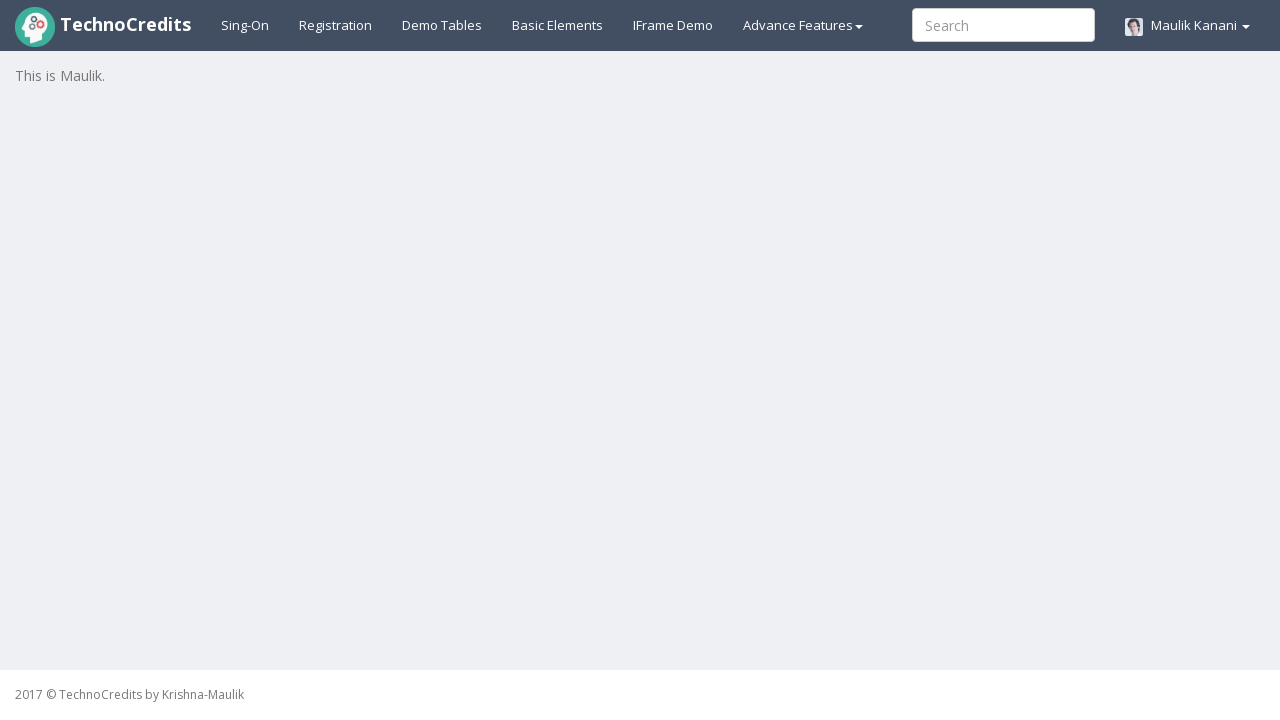

Clicked on Basic Elements tab at (558, 25) on #basicelements
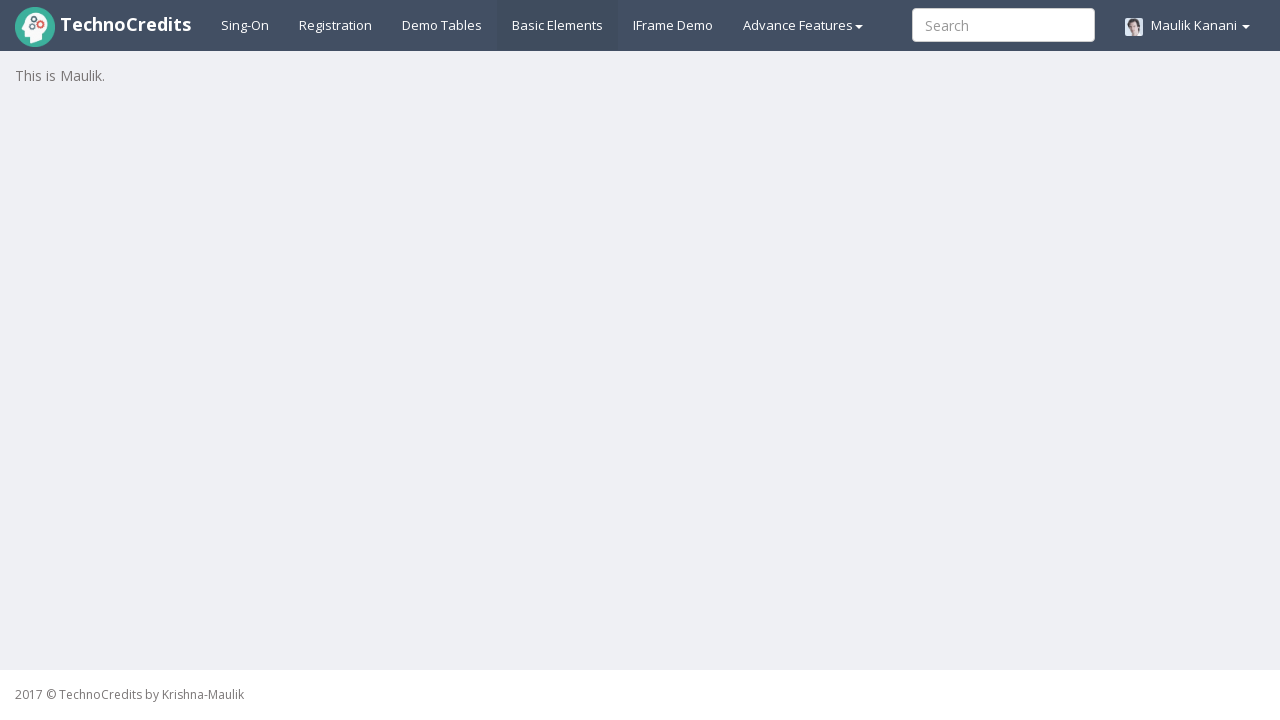

Set up dialog handler to dismiss prompts
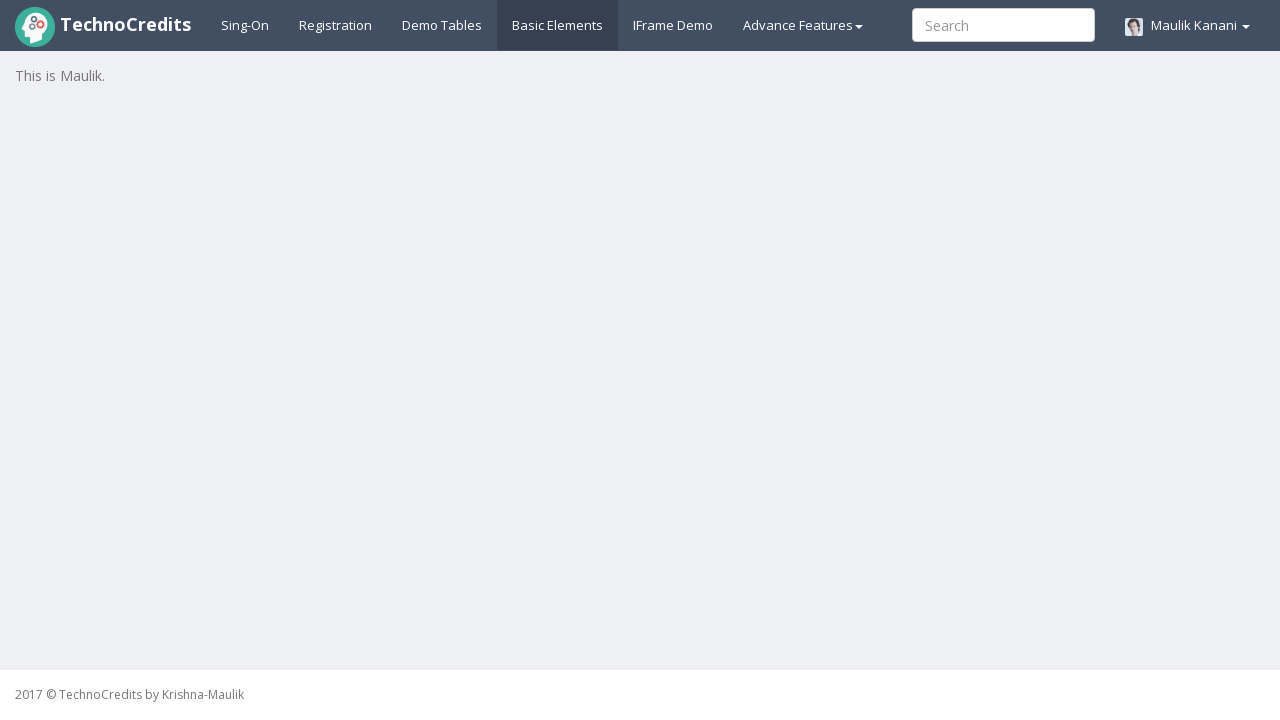

Clicked on Javascript Prompt button at (356, 578) on #javascriptPromp
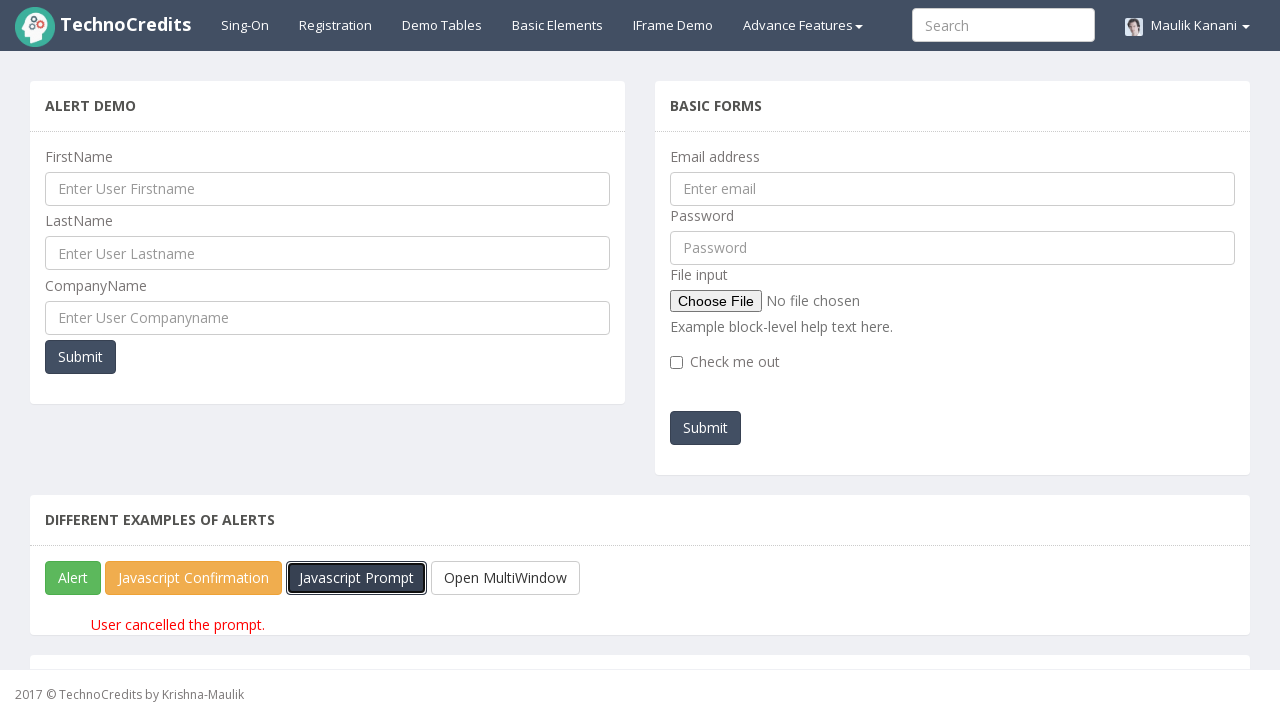

Prompt was dismissed and cancellation message appeared
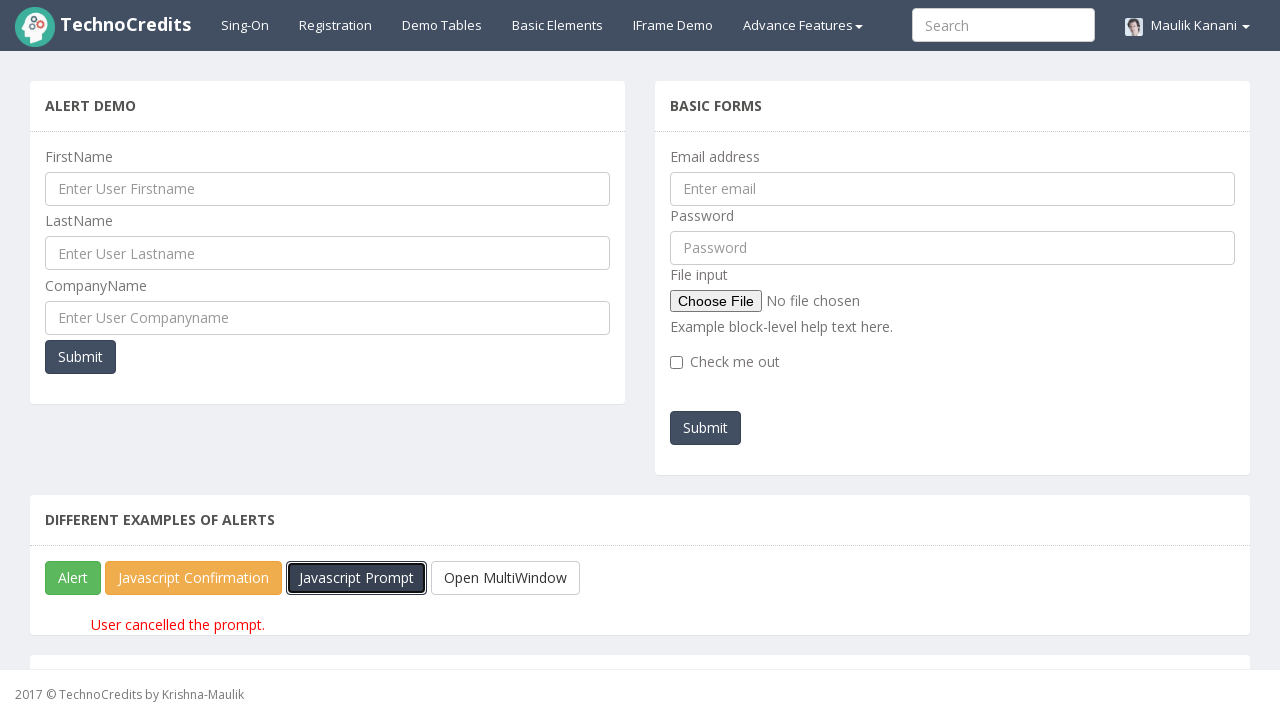

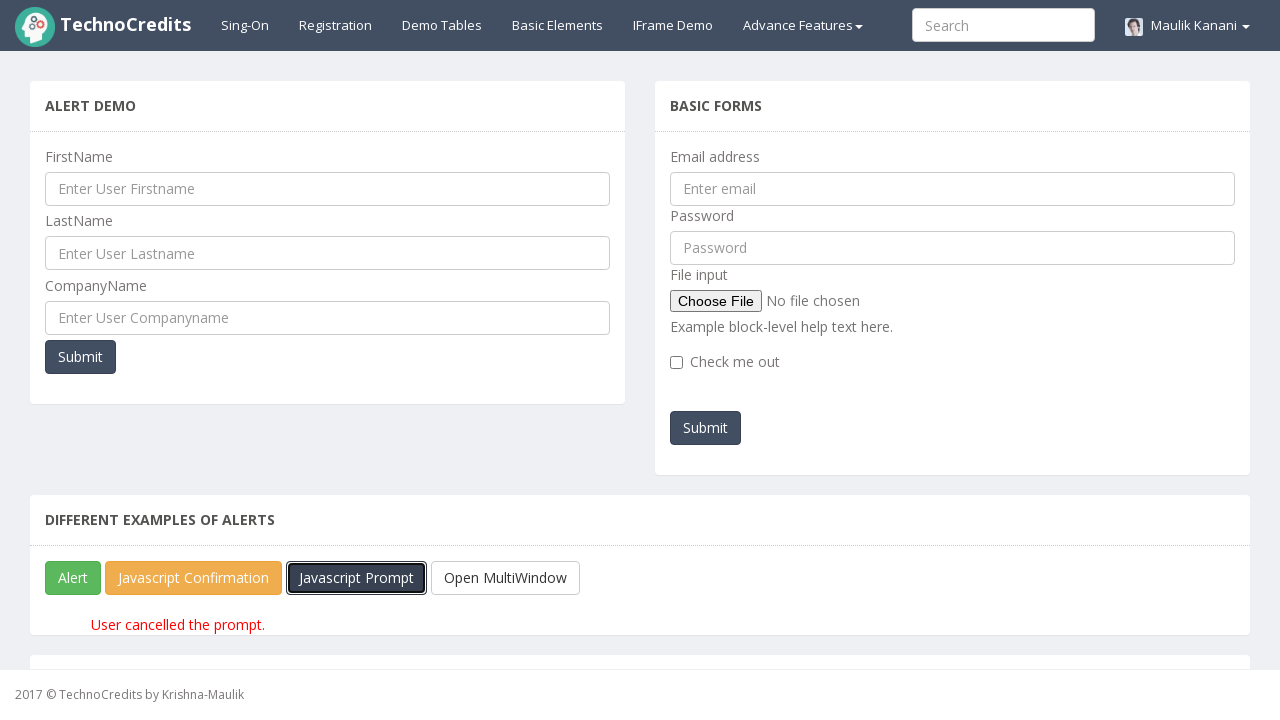